Tests alert handling functionality by triggering and interacting with JavaScript alerts and confirmation dialogs

Starting URL: https://rahulshettyacademy.com/AutomationPractice/

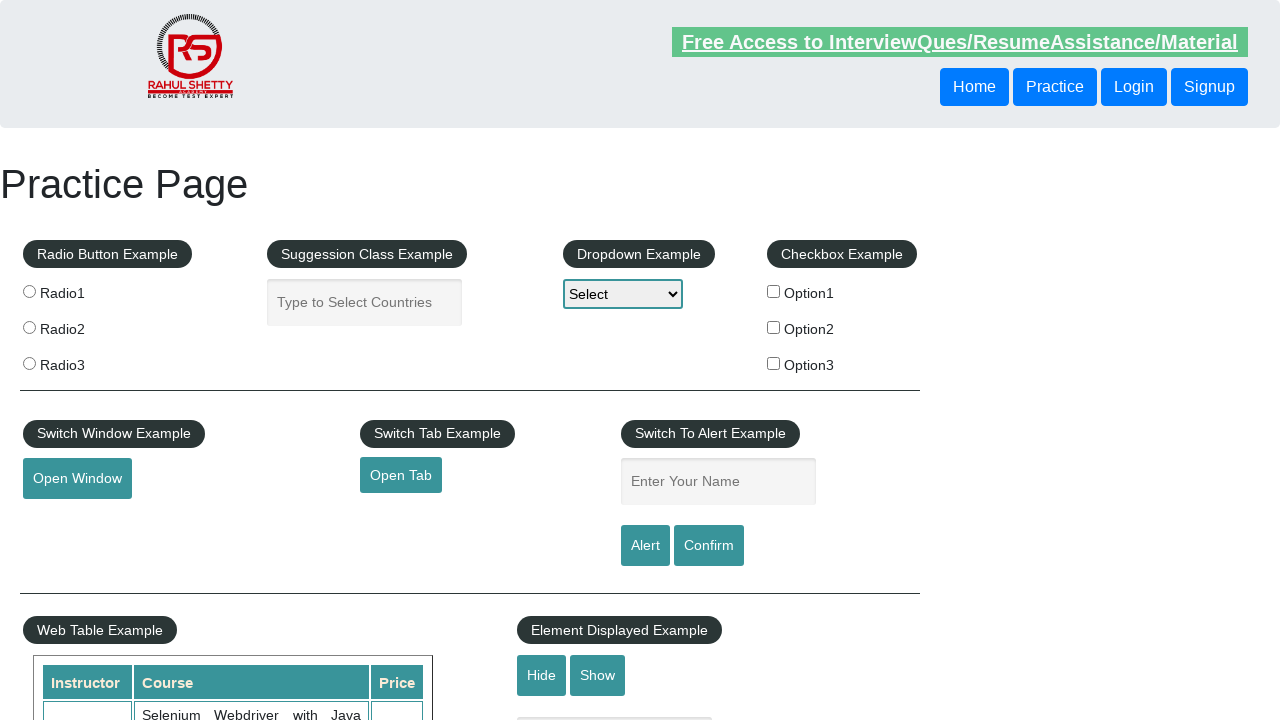

Clicked alert button to trigger JavaScript alert at (645, 546) on #alertbtn
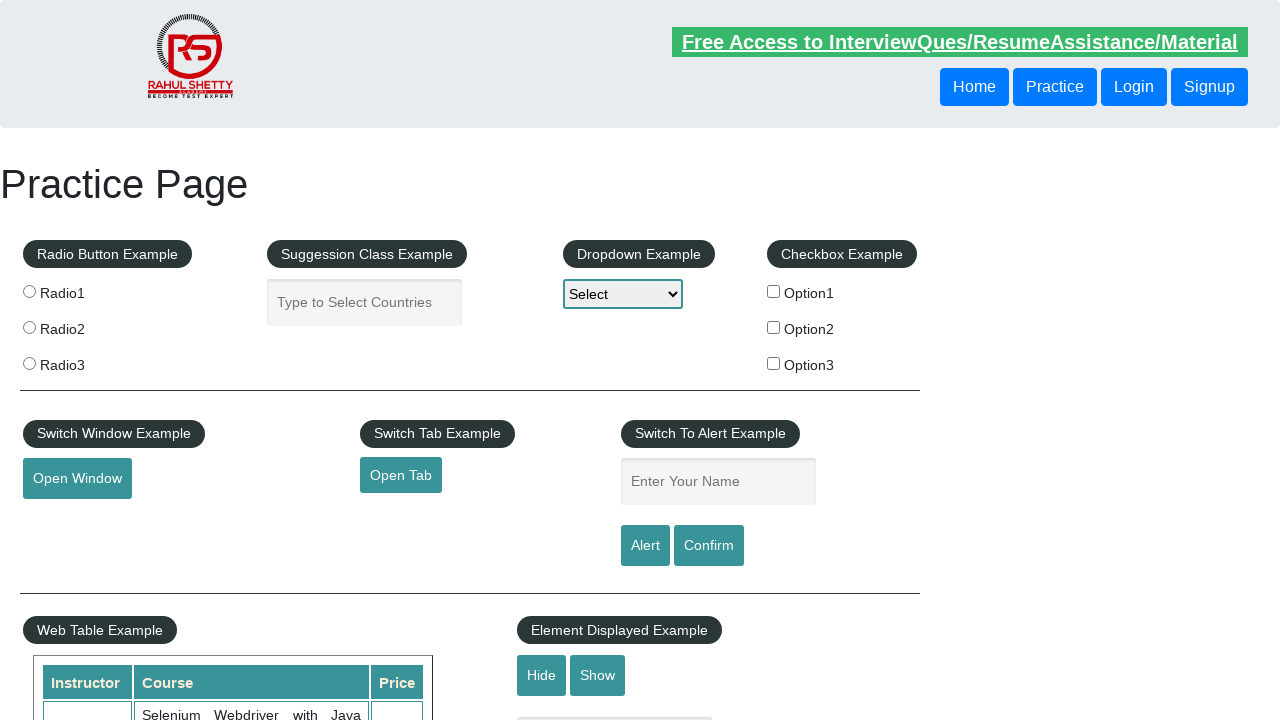

Set up dialog handler to accept alerts
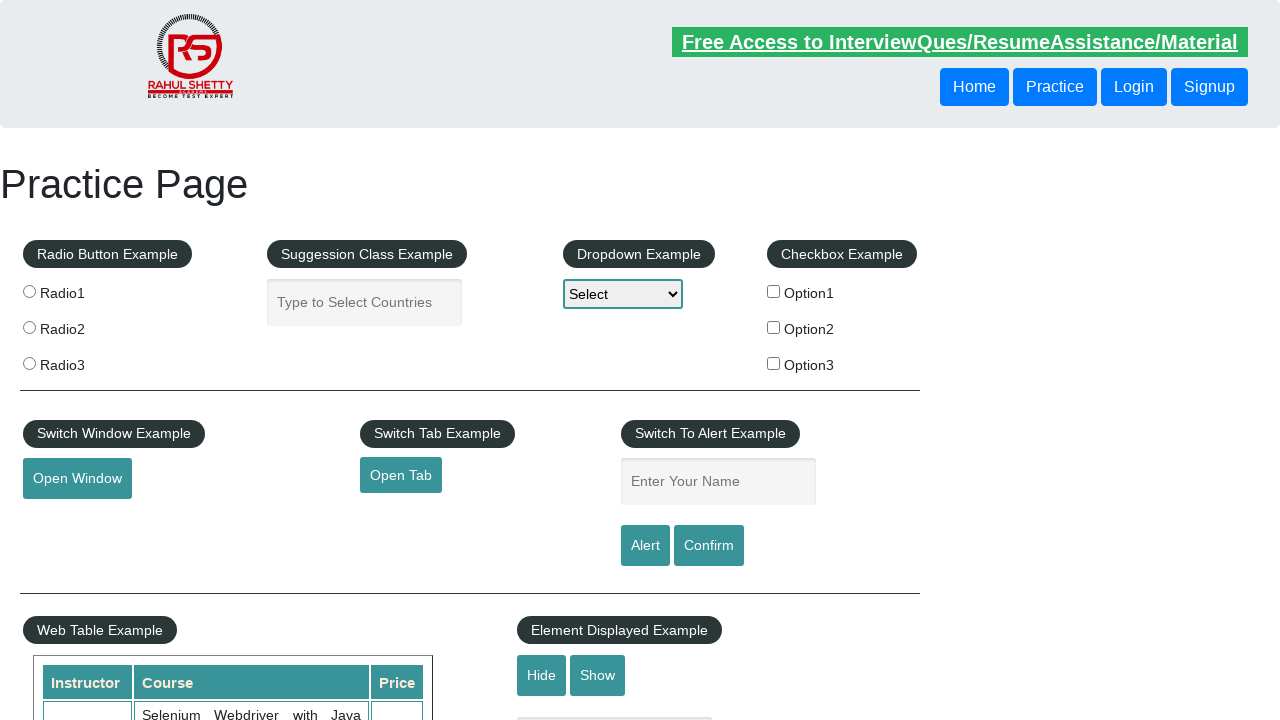

Clicked confirmation button to trigger confirmation dialog at (709, 546) on #confirmbtn
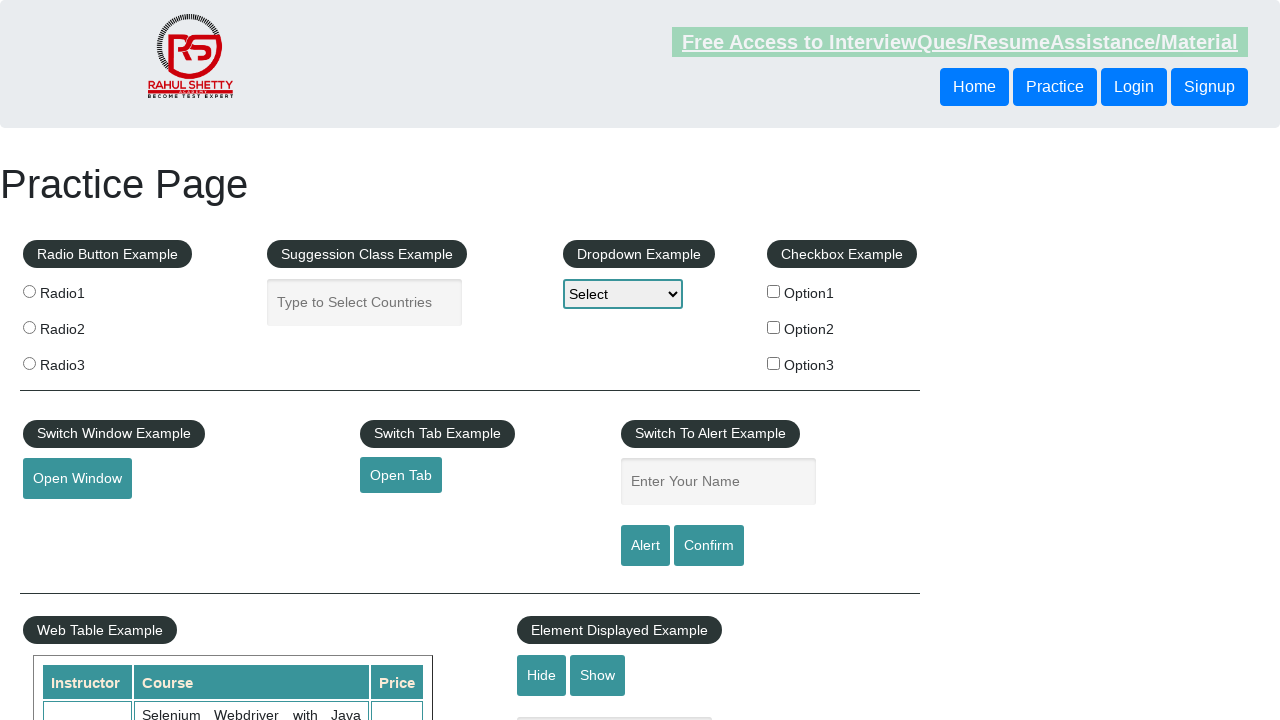

Set up dialog handler to dismiss confirmation dialogs
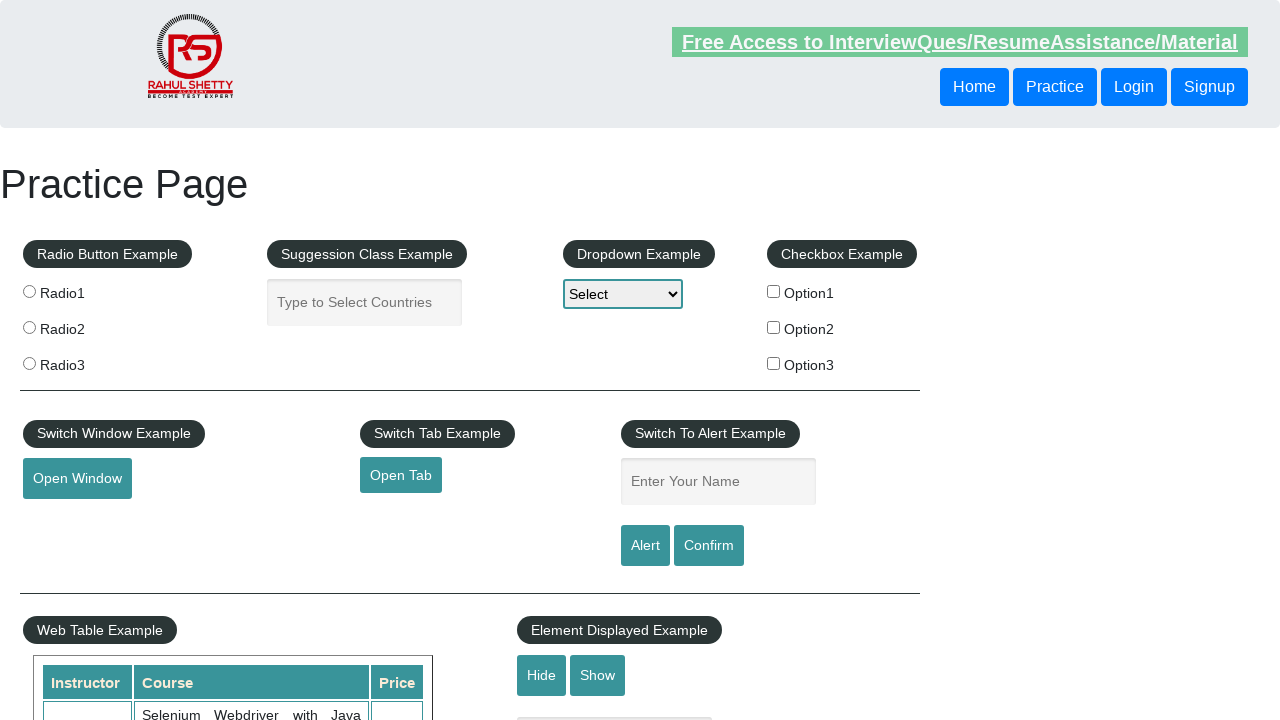

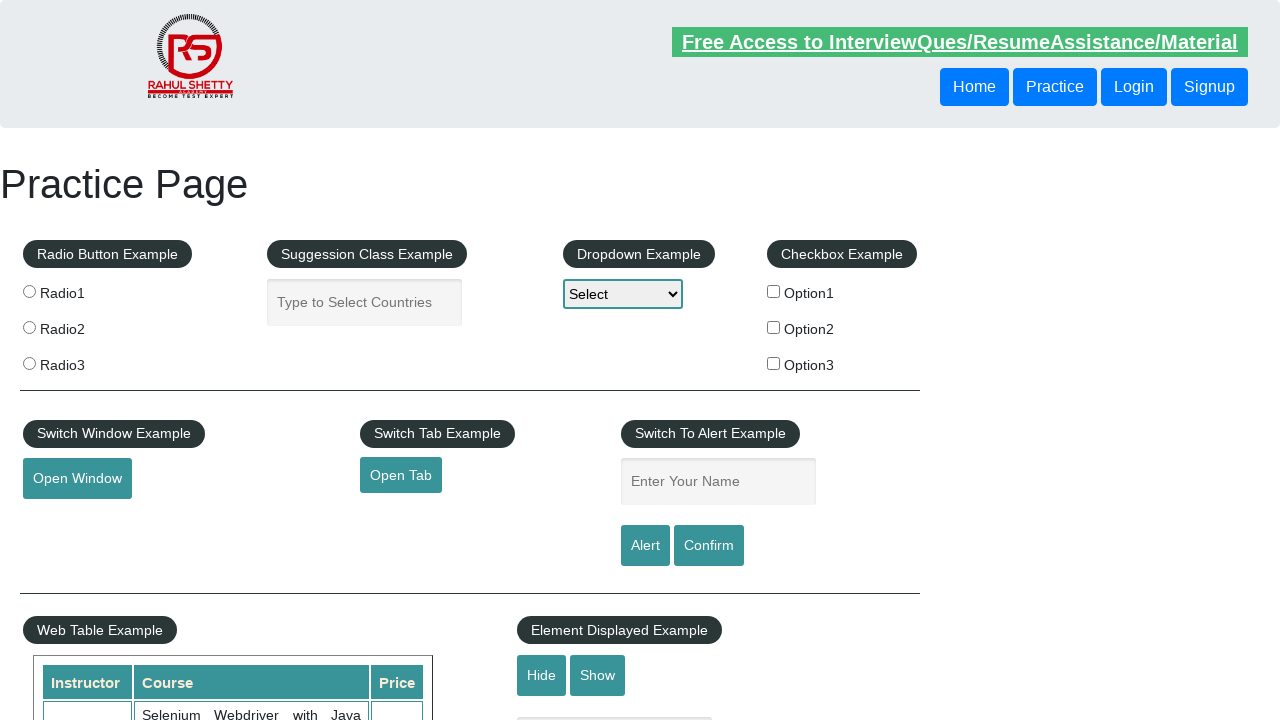